Tests that a canceled change to an employee's name doesn't persist

Starting URL: https://devmountain-qa.github.io/employee-manager/1.2_Version/index.html

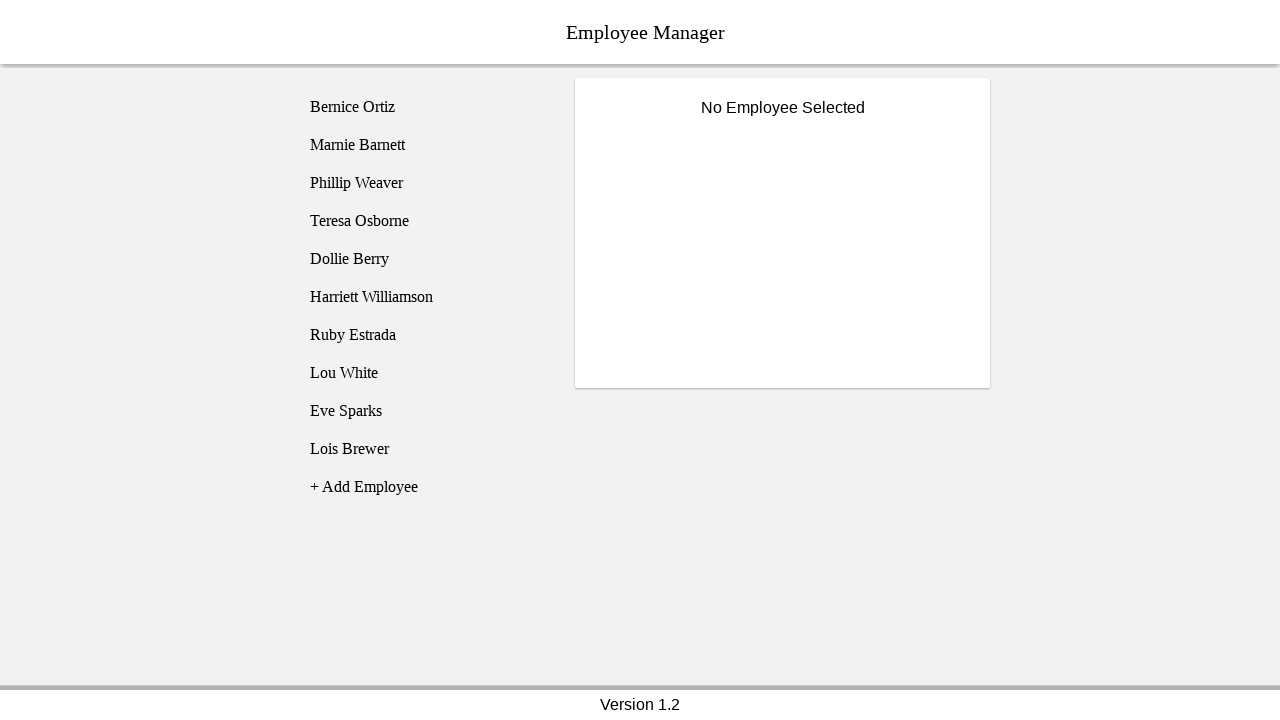

Clicked on Phillip Weaver employee at (425, 183) on [name='employee3']
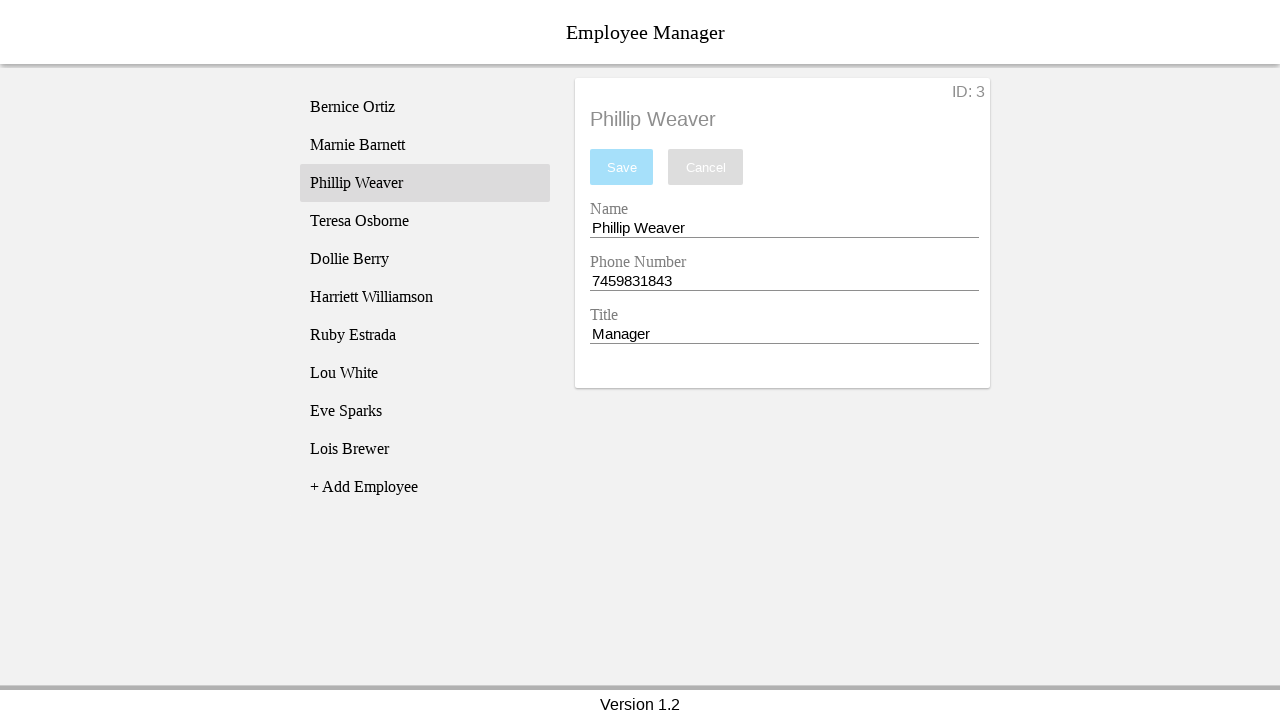

Name input field became visible
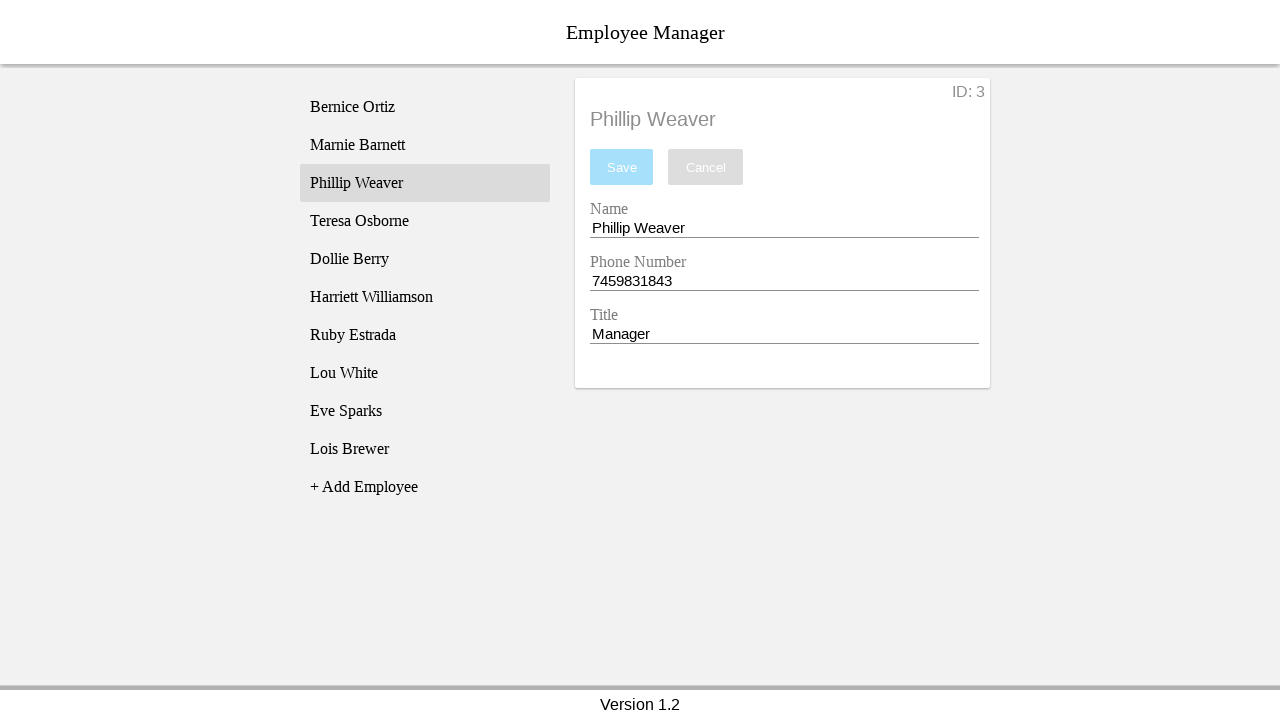

Filled name input with 'Test Name' on [name='nameEntry']
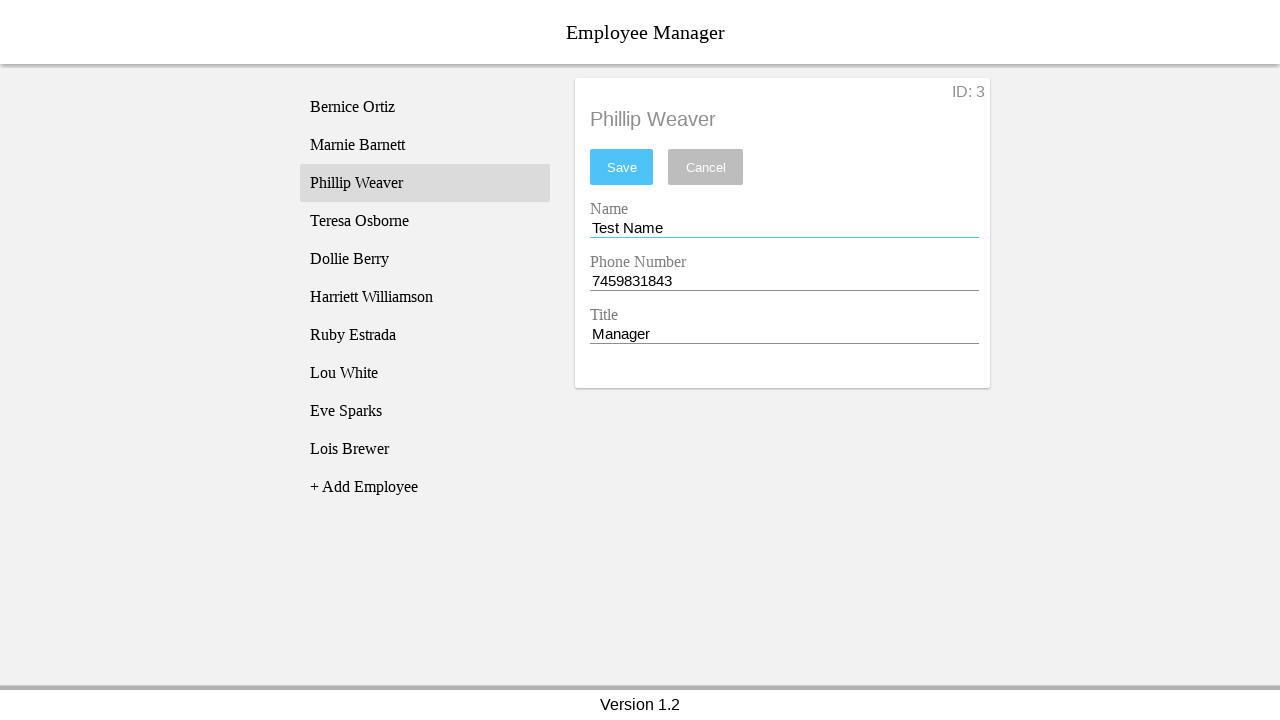

Clicked cancel button to discard changes at (706, 167) on [name='cancel']
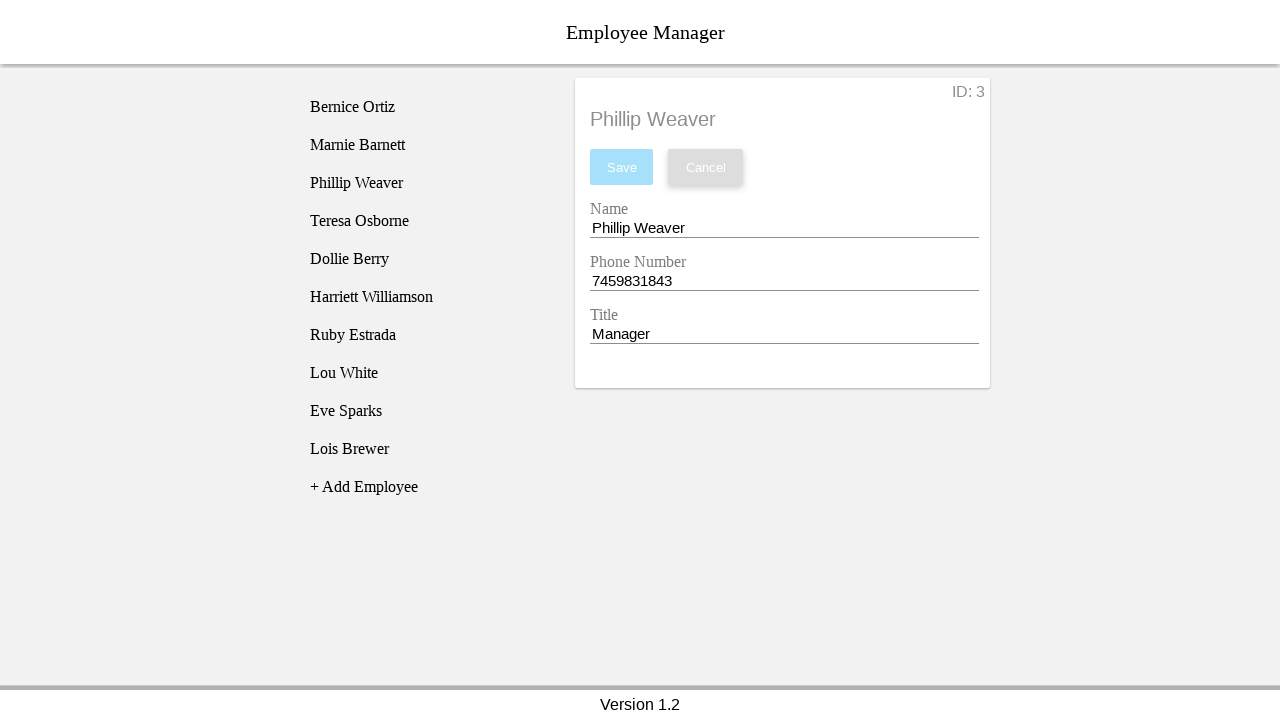

Verified name field reverted to 'Phillip Weaver' — canceled change did not persist
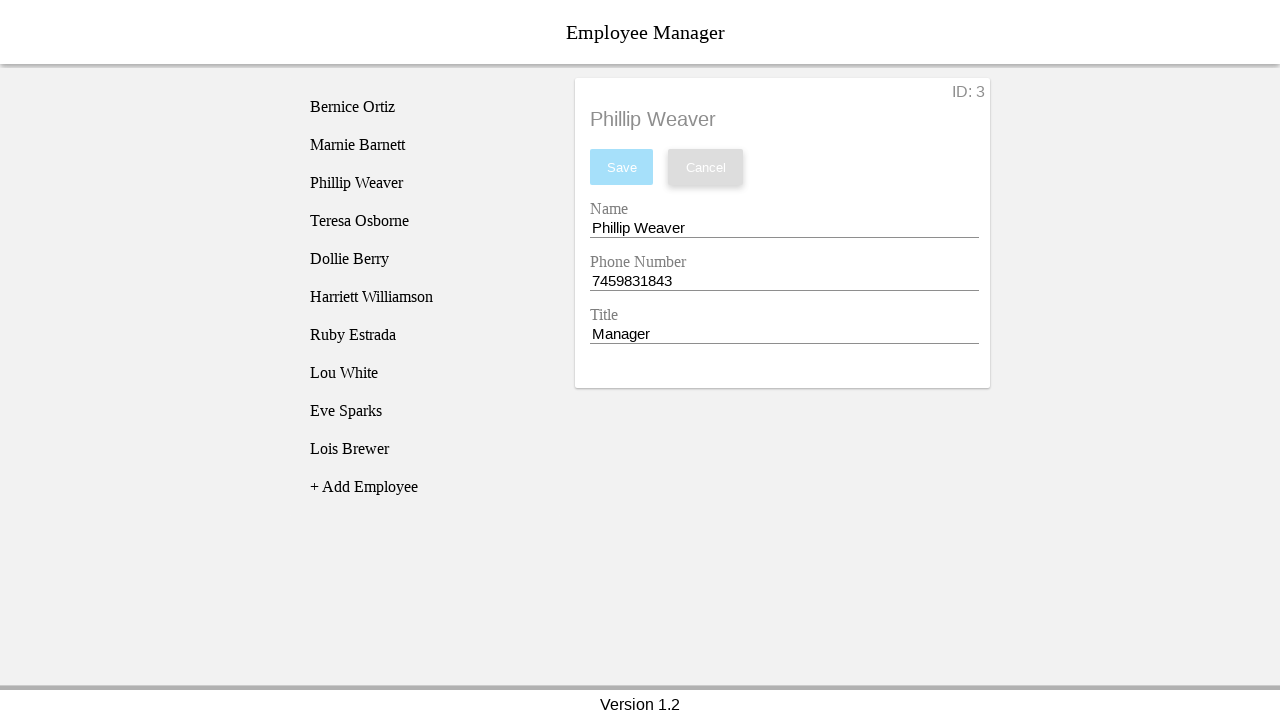

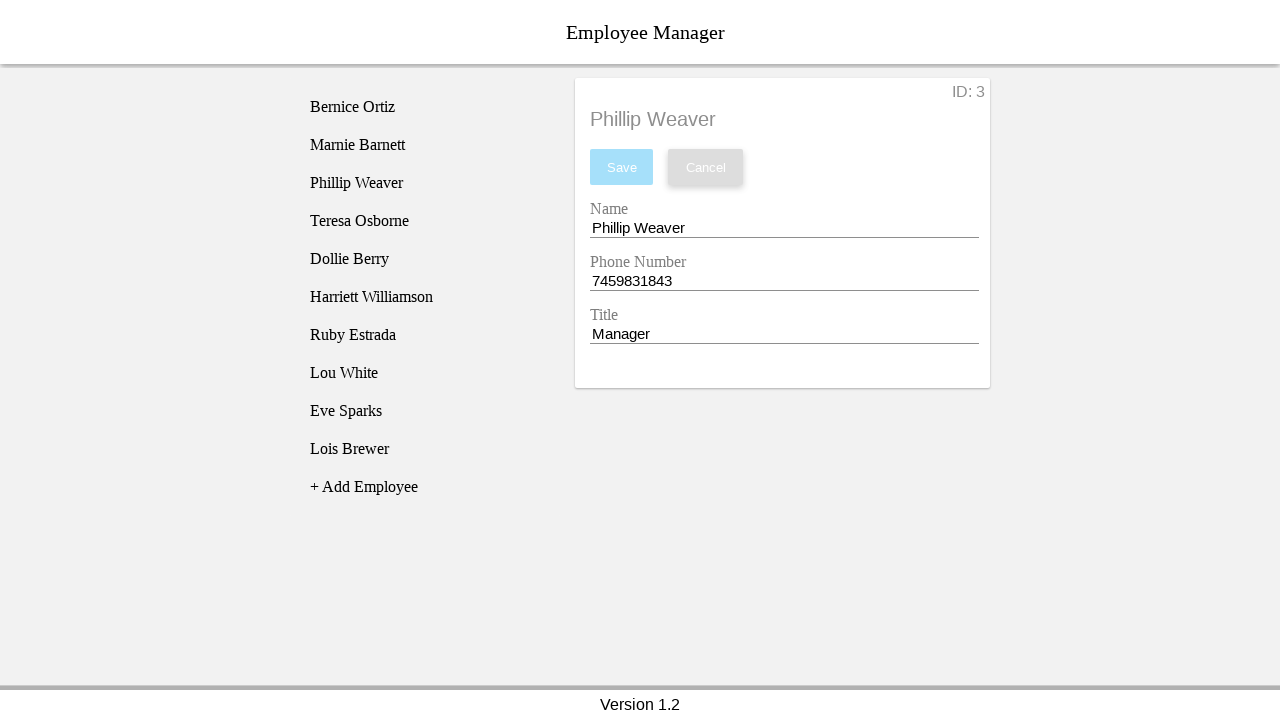